Tests adding todo items to the list by filling the input and pressing Enter, verifying items appear in the list

Starting URL: https://demo.playwright.dev/todomvc

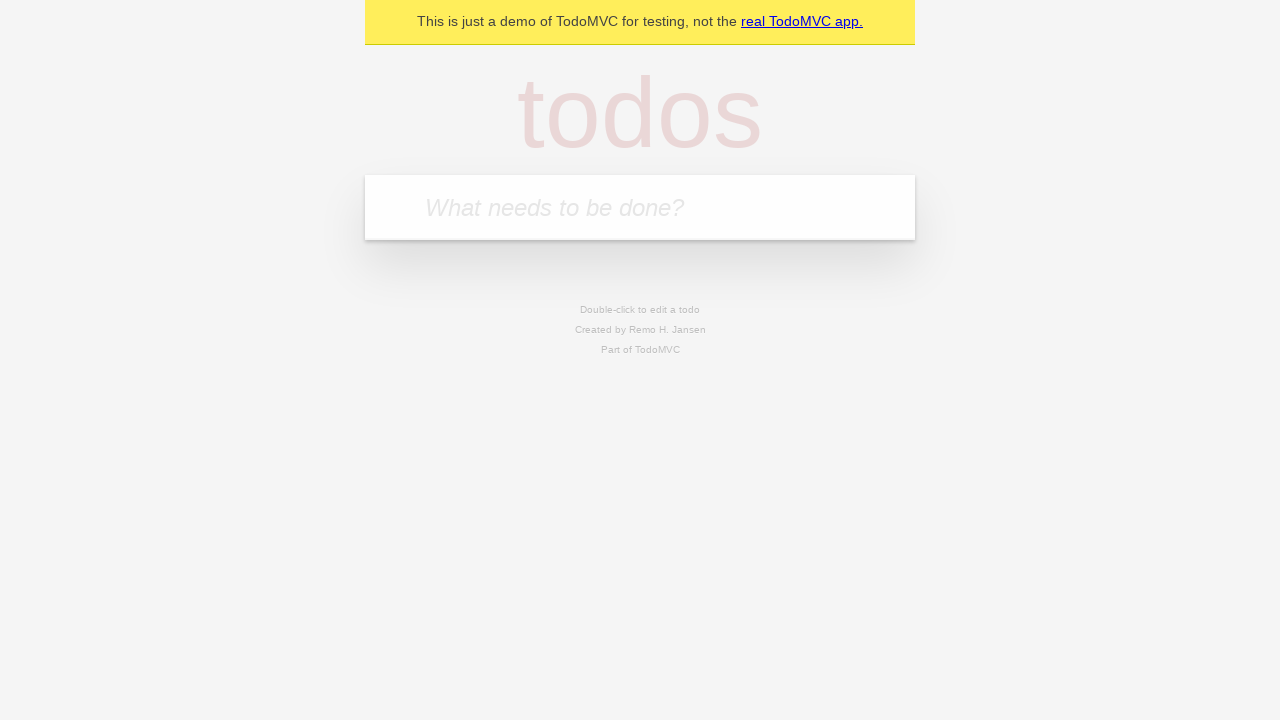

Filled todo input with 'buy some cheese' on internal:attr=[placeholder="What needs to be done?"i]
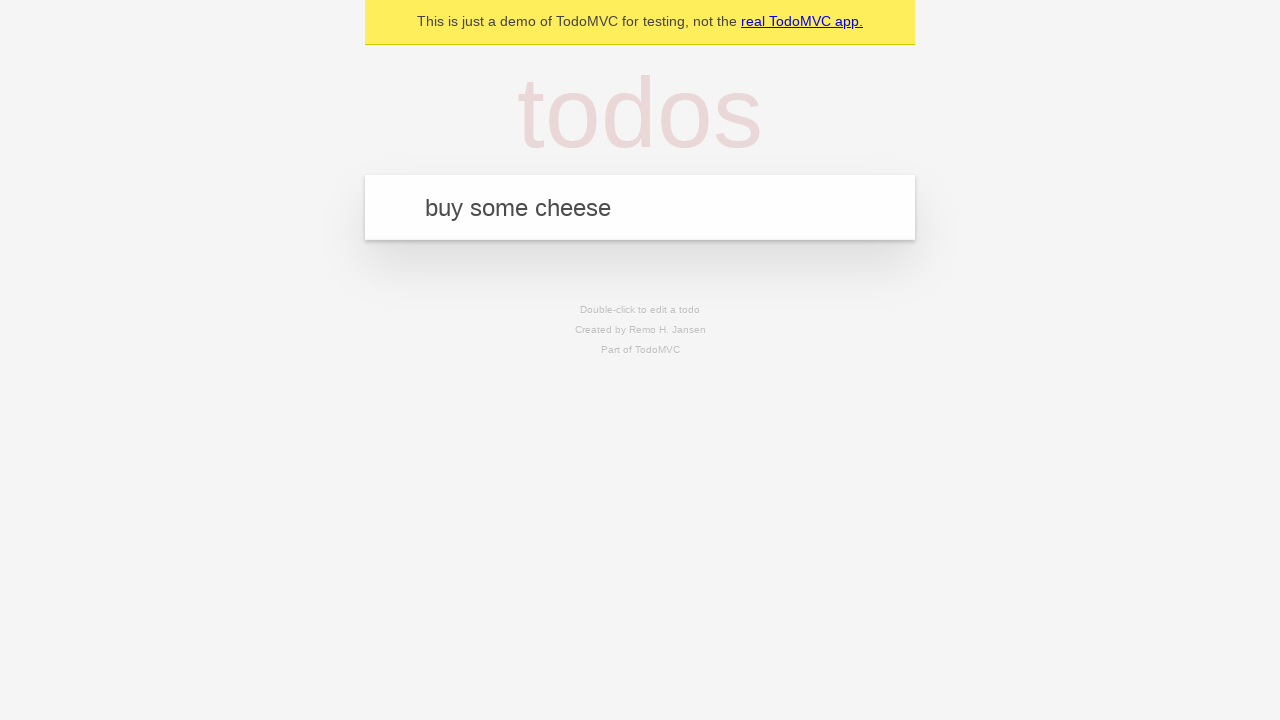

Pressed Enter to add first todo item on internal:attr=[placeholder="What needs to be done?"i]
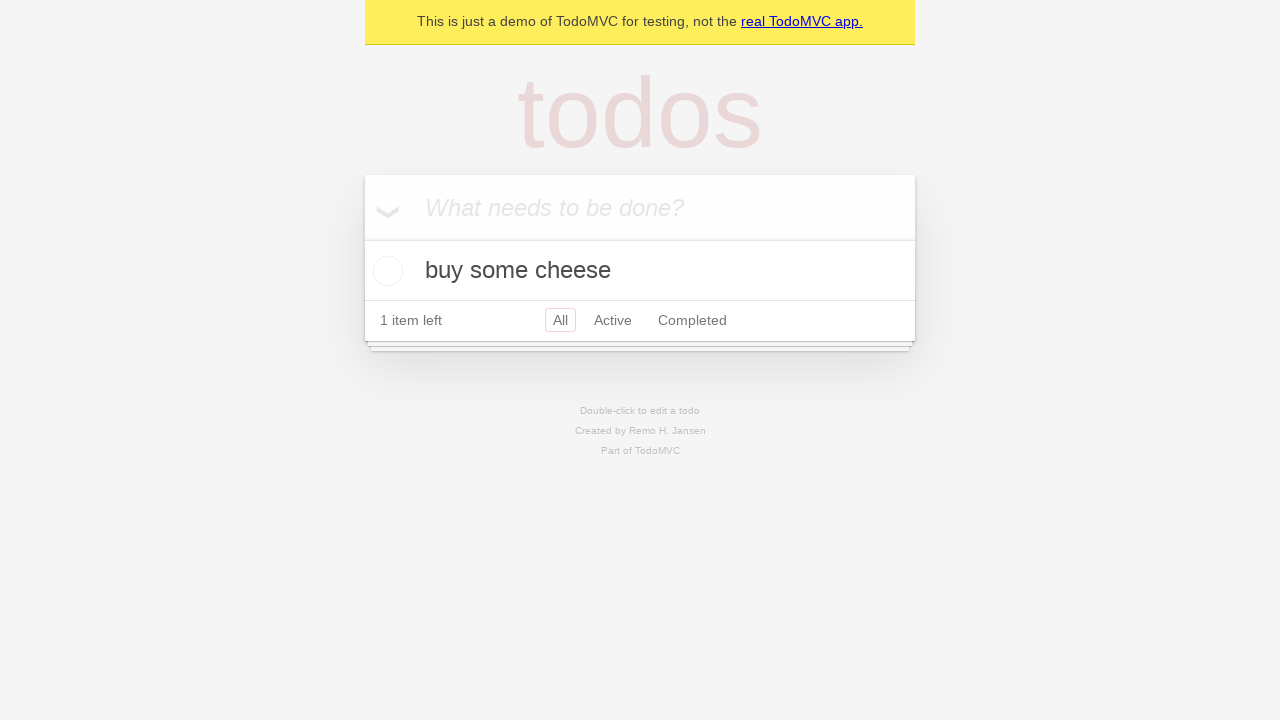

First todo item appeared in the list
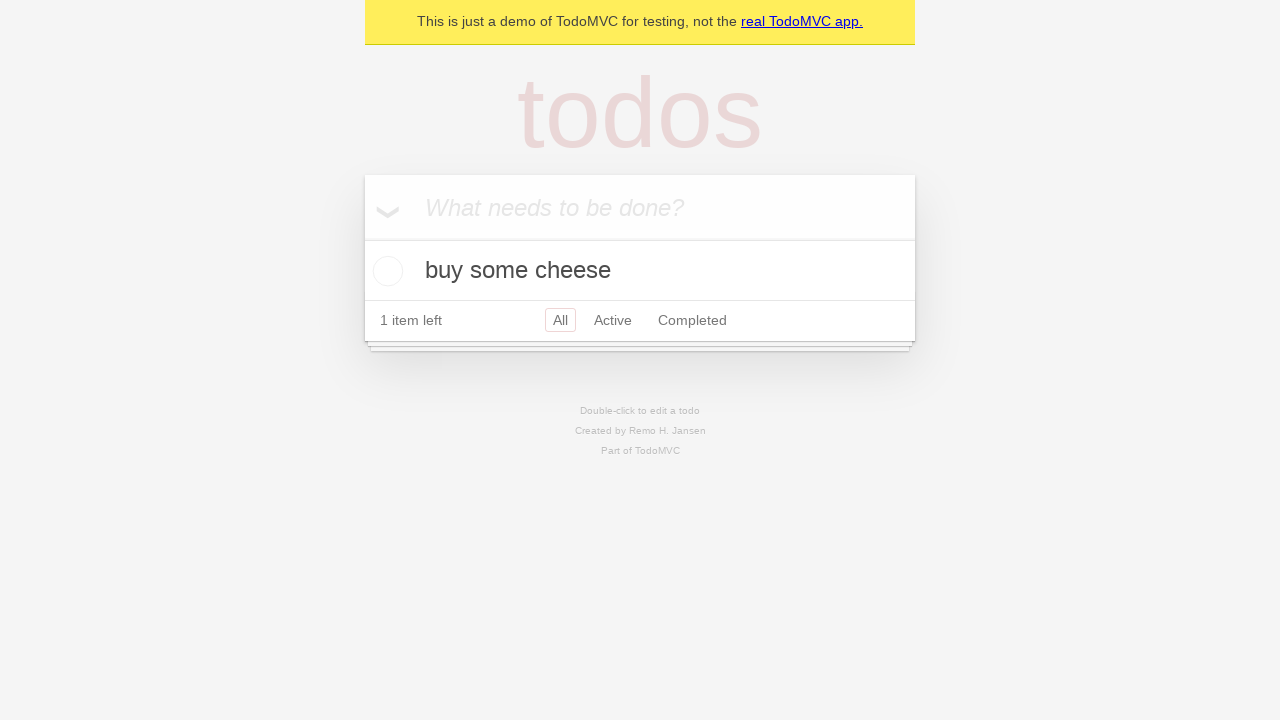

Filled todo input with 'feed the cat' on internal:attr=[placeholder="What needs to be done?"i]
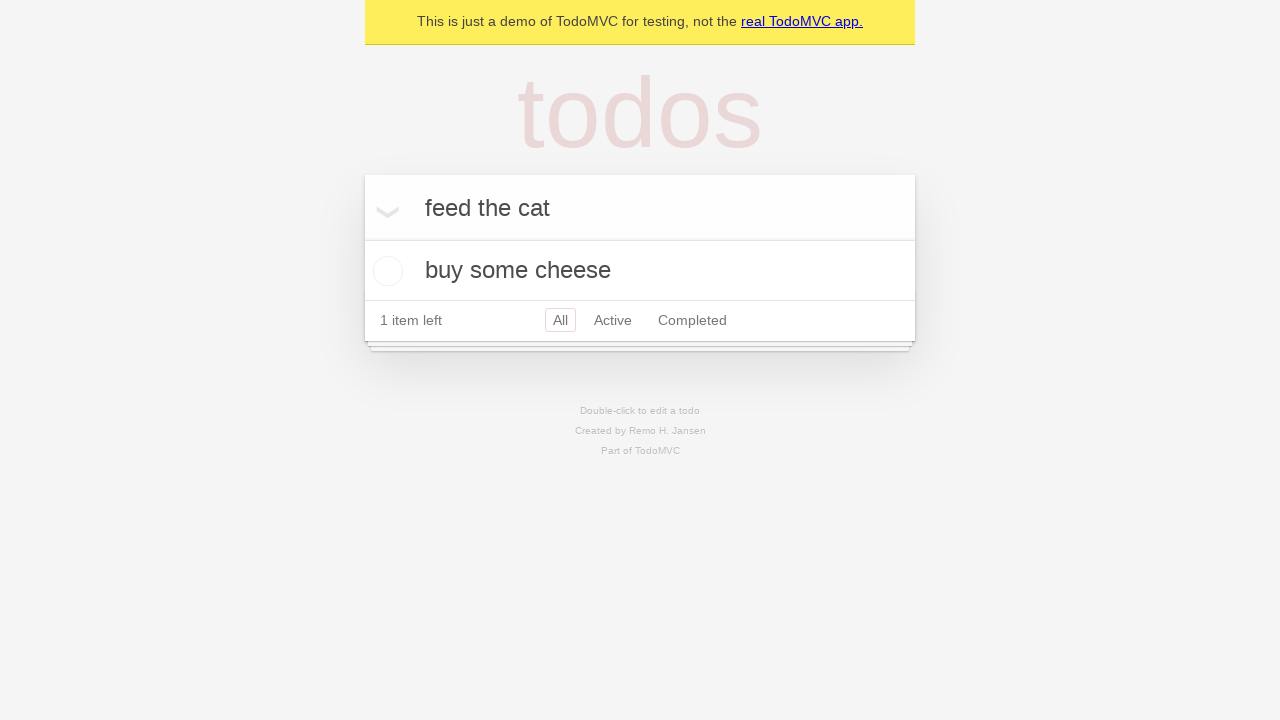

Pressed Enter to add second todo item on internal:attr=[placeholder="What needs to be done?"i]
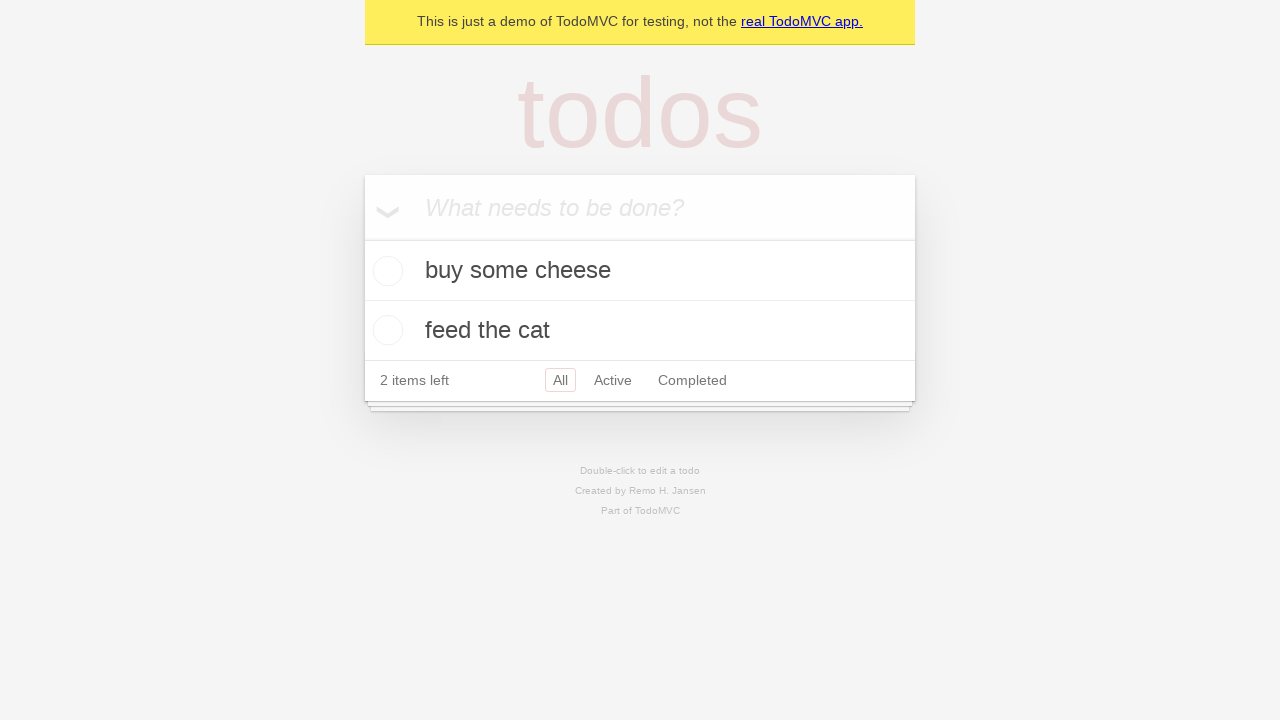

Both todo items are now visible in the list
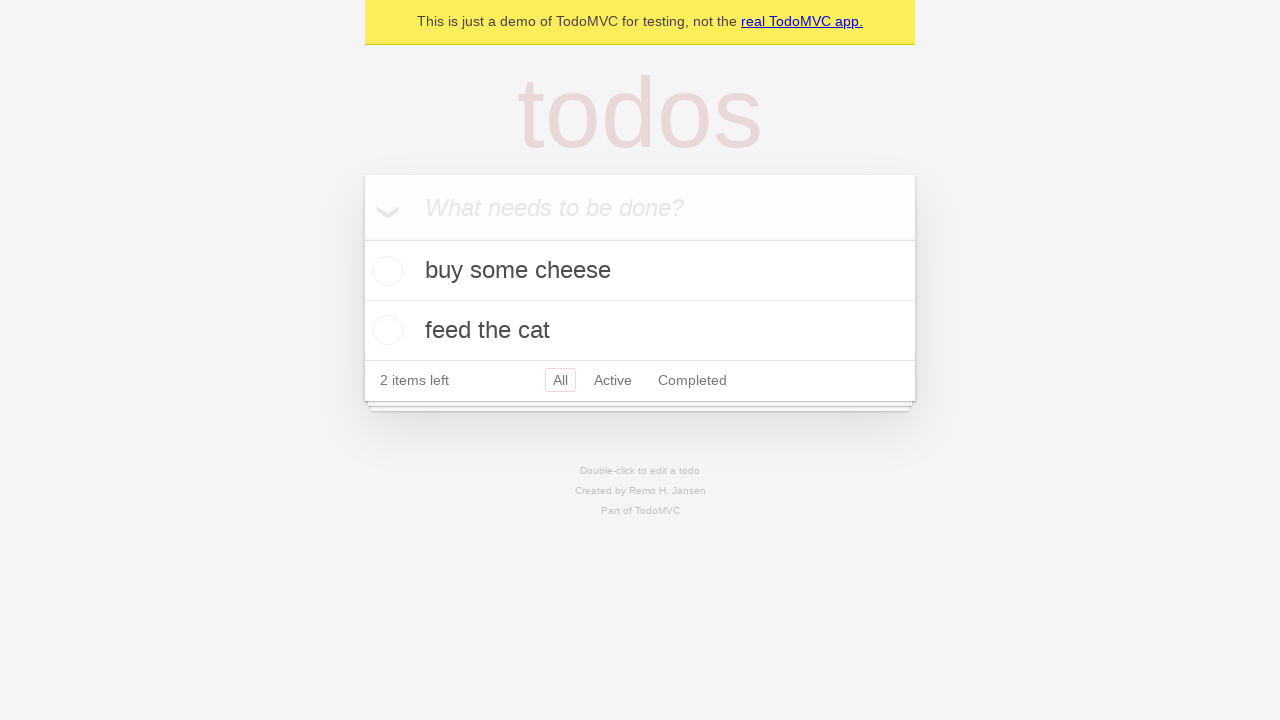

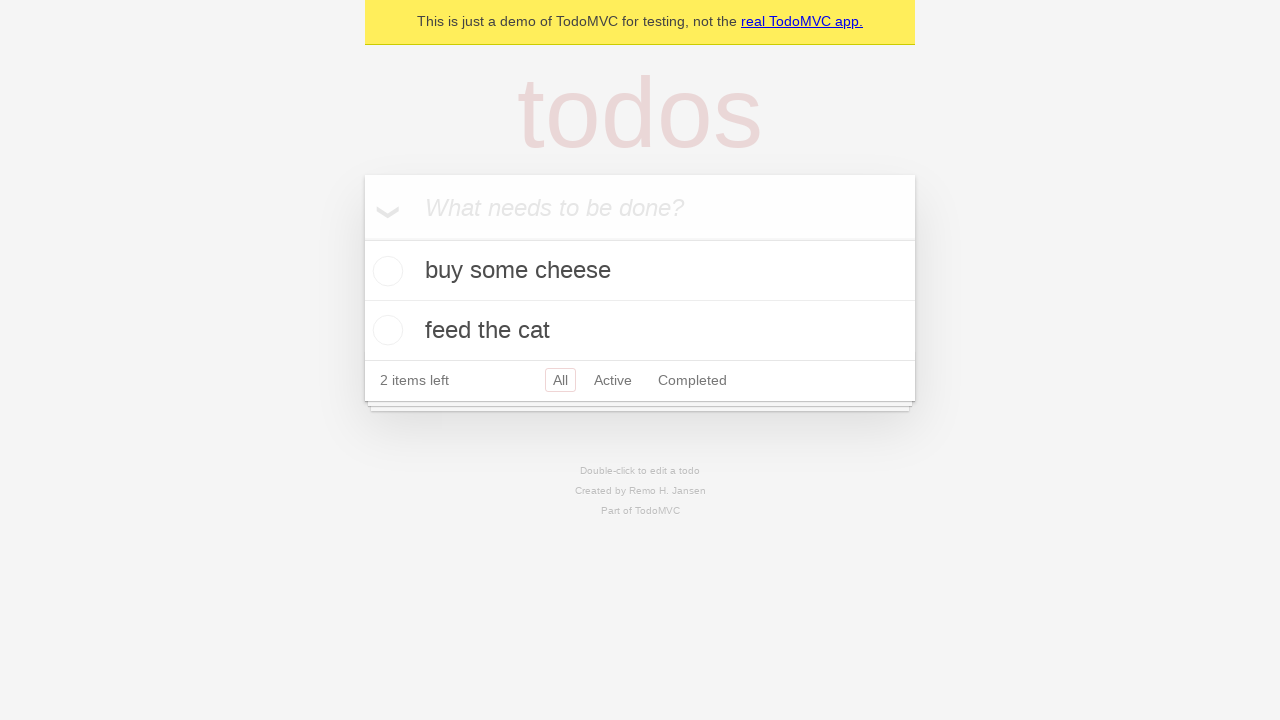